Tests marking individual items as complete by checking their checkboxes

Starting URL: https://demo.playwright.dev/todomvc

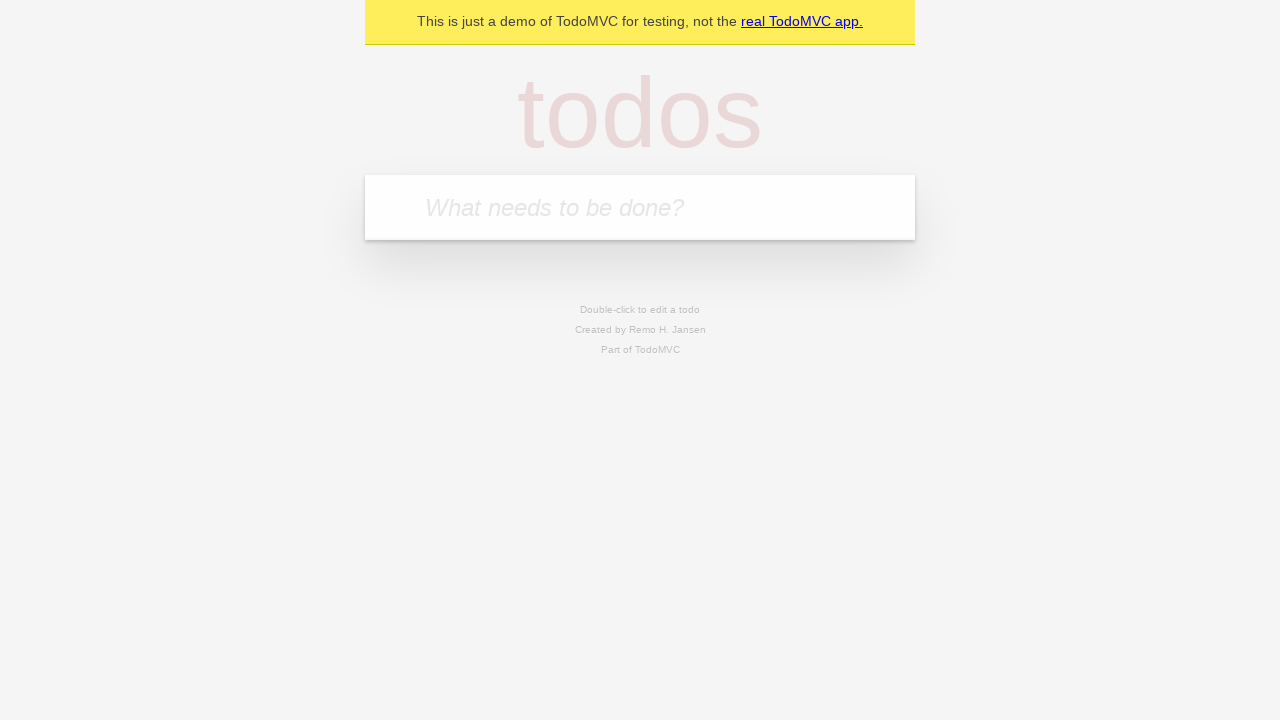

Filled input field with 'buy some cheese' on internal:attr=[placeholder="What needs to be done?"i]
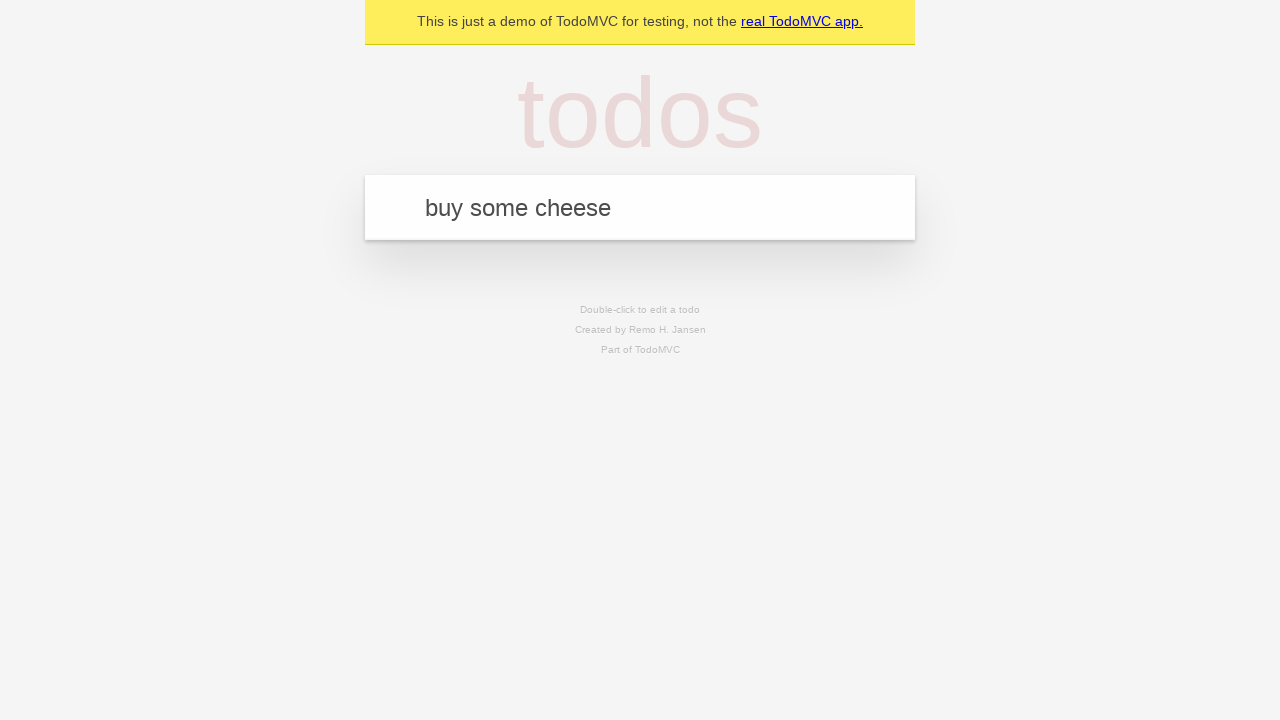

Pressed Enter to add 'buy some cheese' item on internal:attr=[placeholder="What needs to be done?"i]
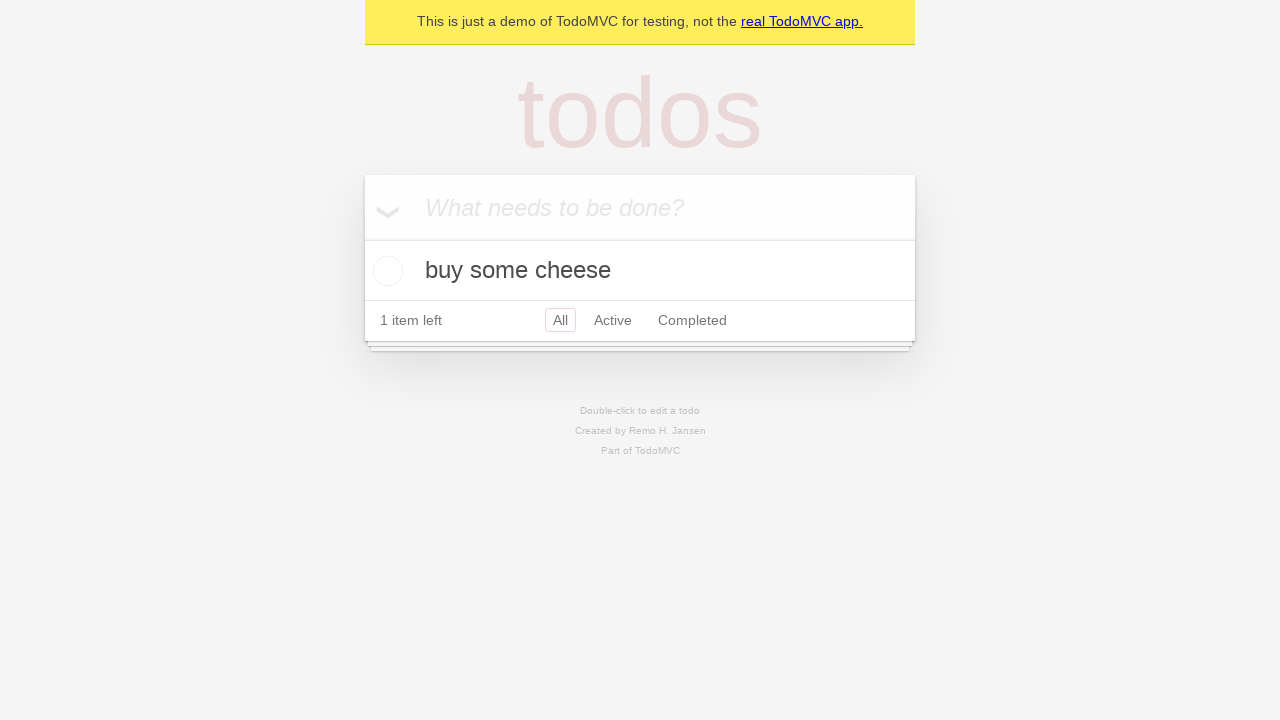

Filled input field with 'feed the cat' on internal:attr=[placeholder="What needs to be done?"i]
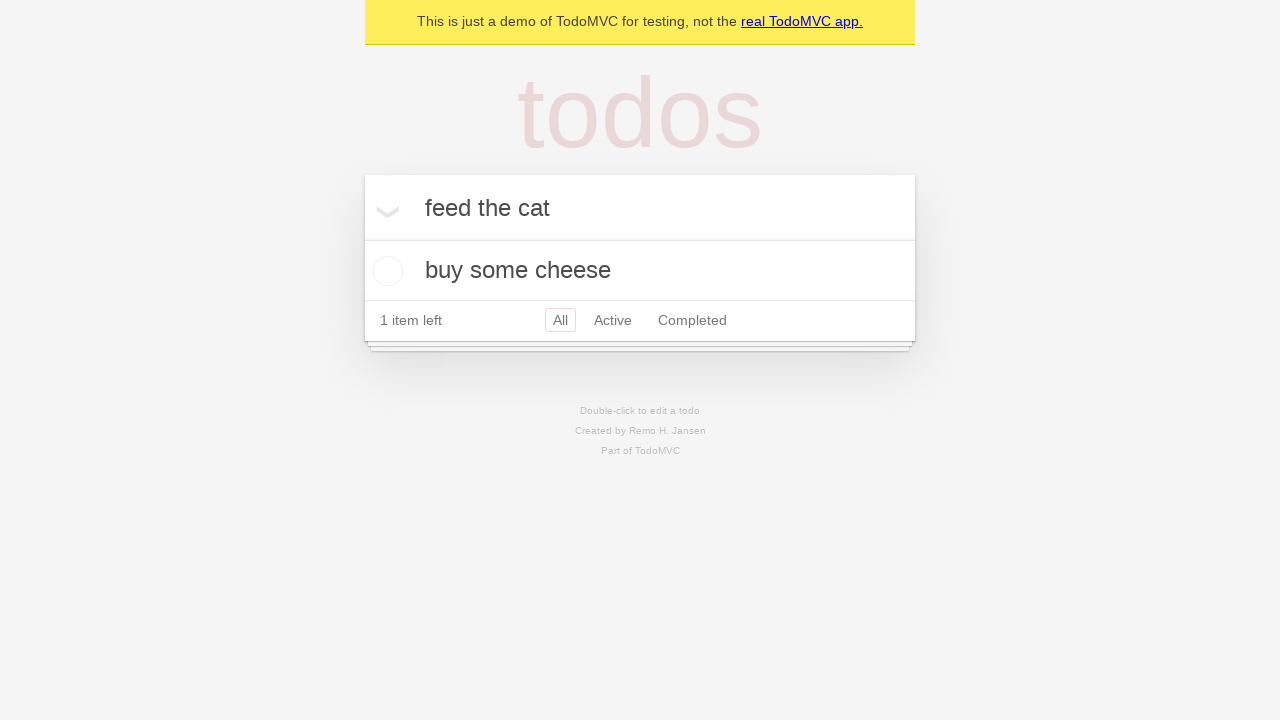

Pressed Enter to add 'feed the cat' item on internal:attr=[placeholder="What needs to be done?"i]
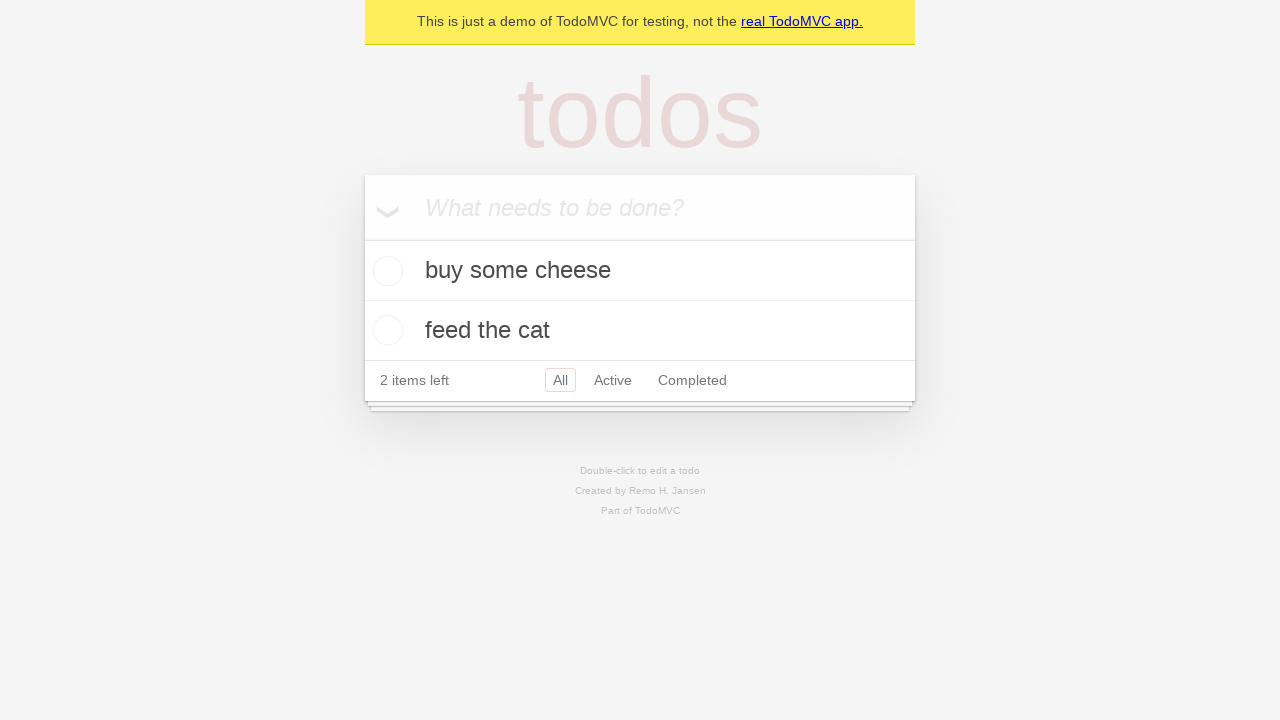

Checked checkbox for first todo item 'buy some cheese' at (385, 271) on internal:testid=[data-testid="todo-item"s] >> nth=0 >> internal:role=checkbox
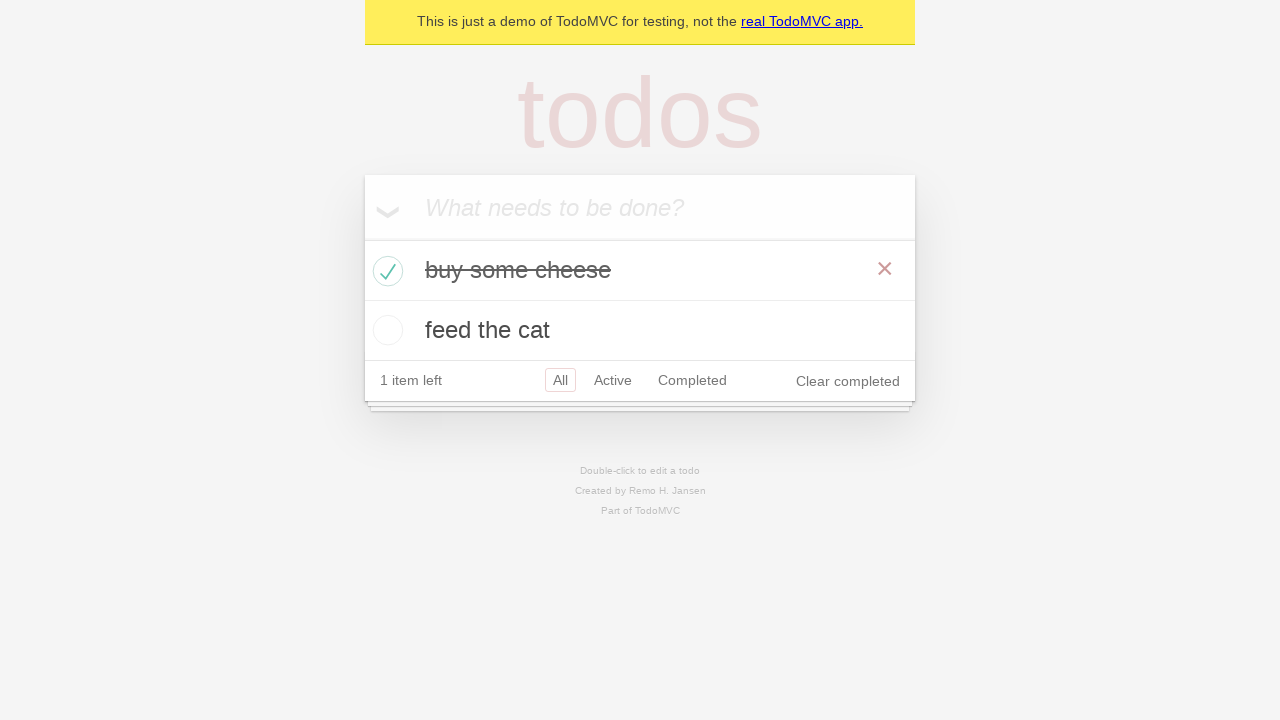

Checked checkbox for second todo item 'feed the cat' at (385, 330) on internal:testid=[data-testid="todo-item"s] >> nth=1 >> internal:role=checkbox
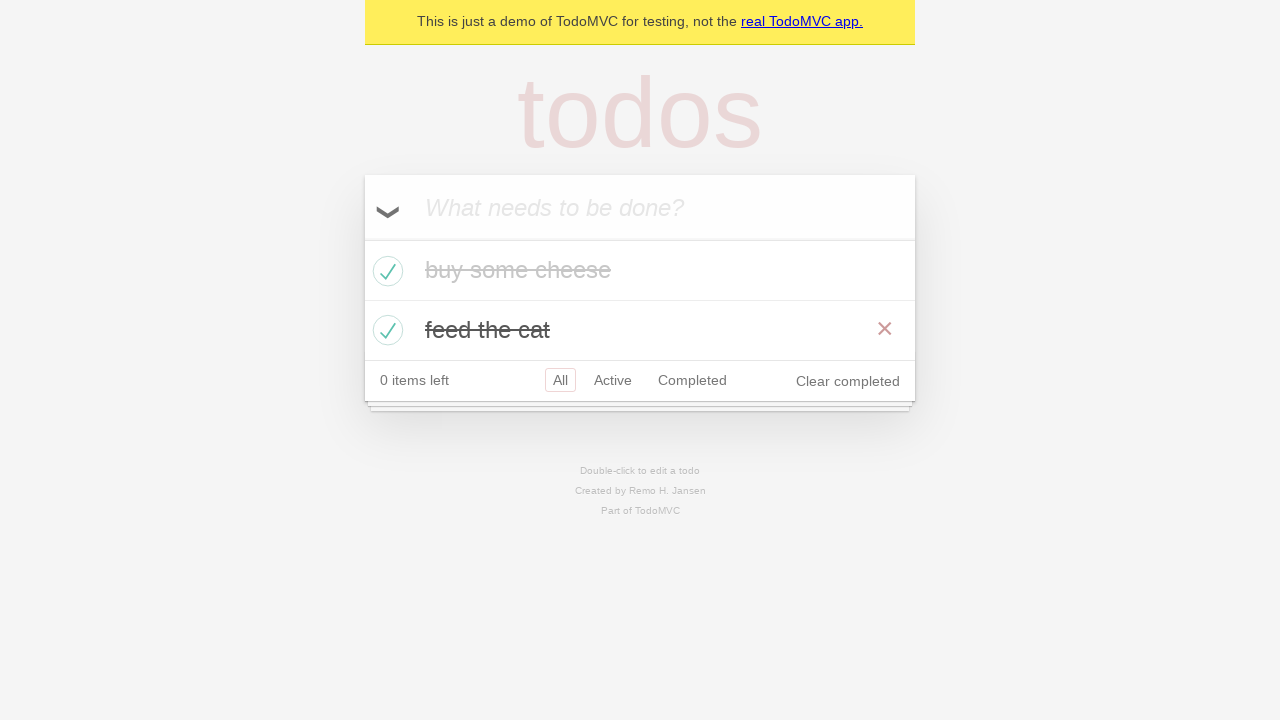

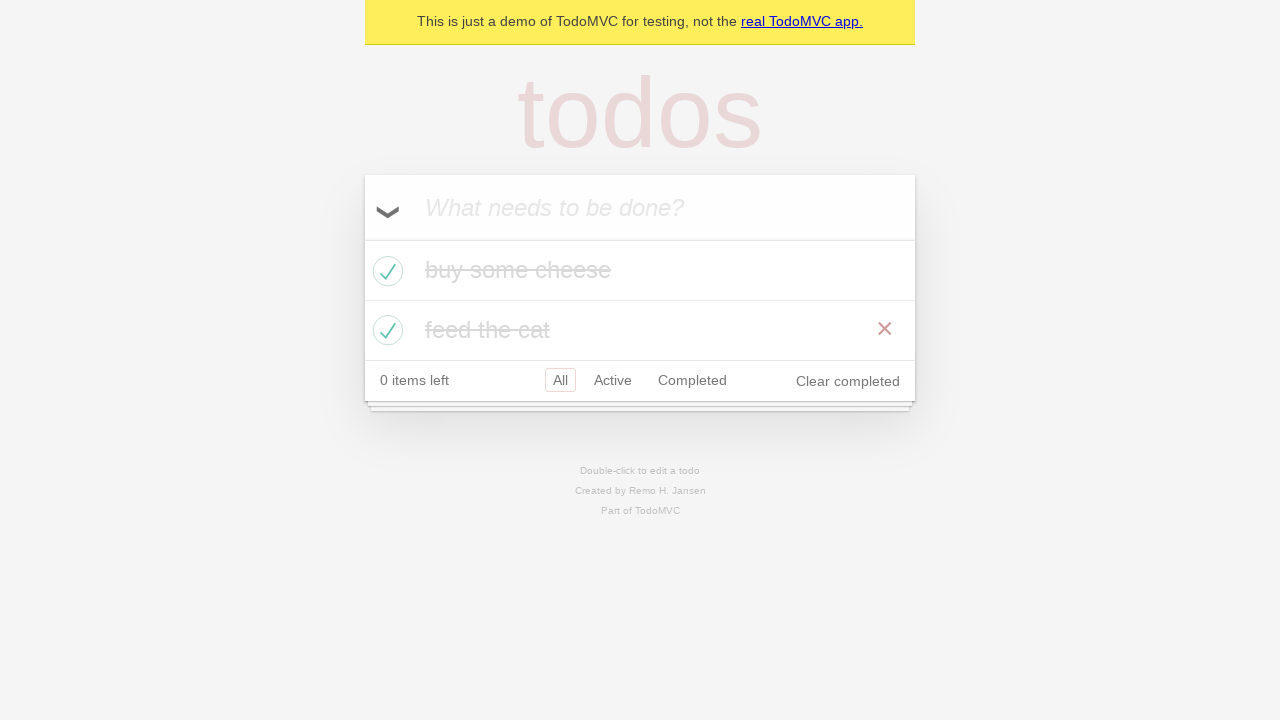